Tests file upload functionality by selecting a file and uploading it, then verifying the success message

Starting URL: https://the-internet.herokuapp.com/upload

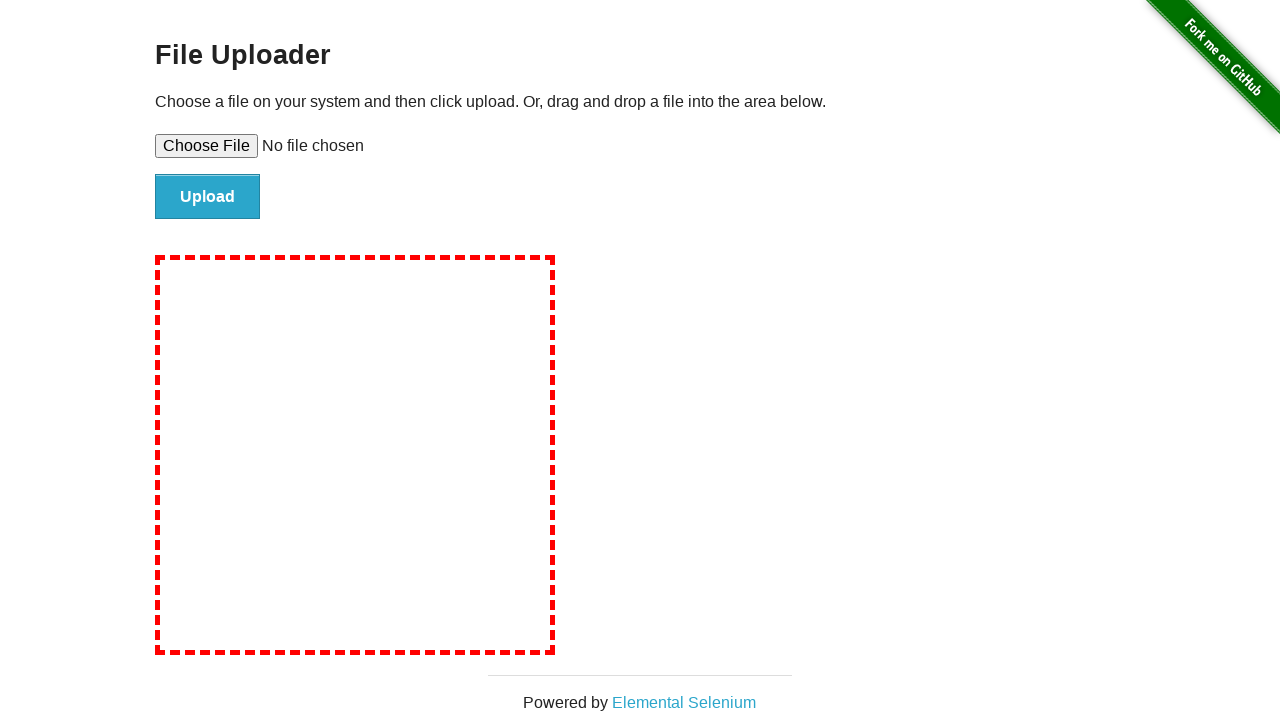

Set input file with test-file.txt containing test content
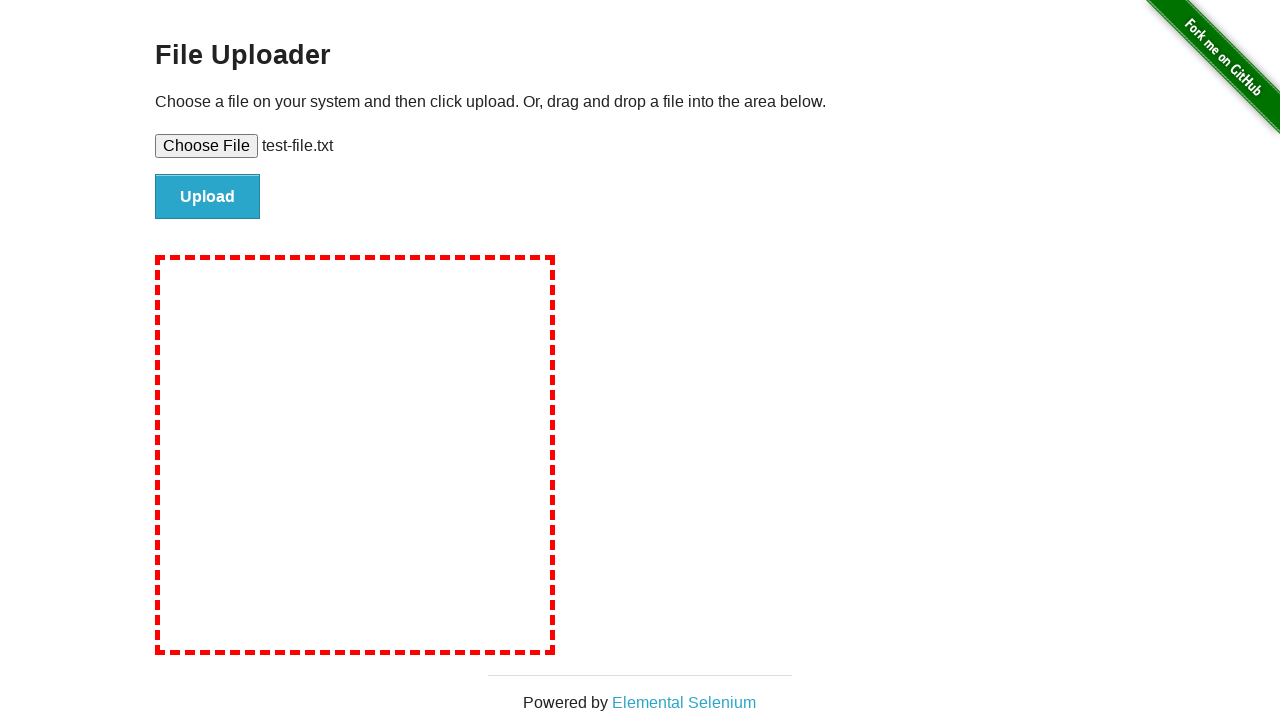

Clicked file upload submit button at (208, 197) on #file-submit
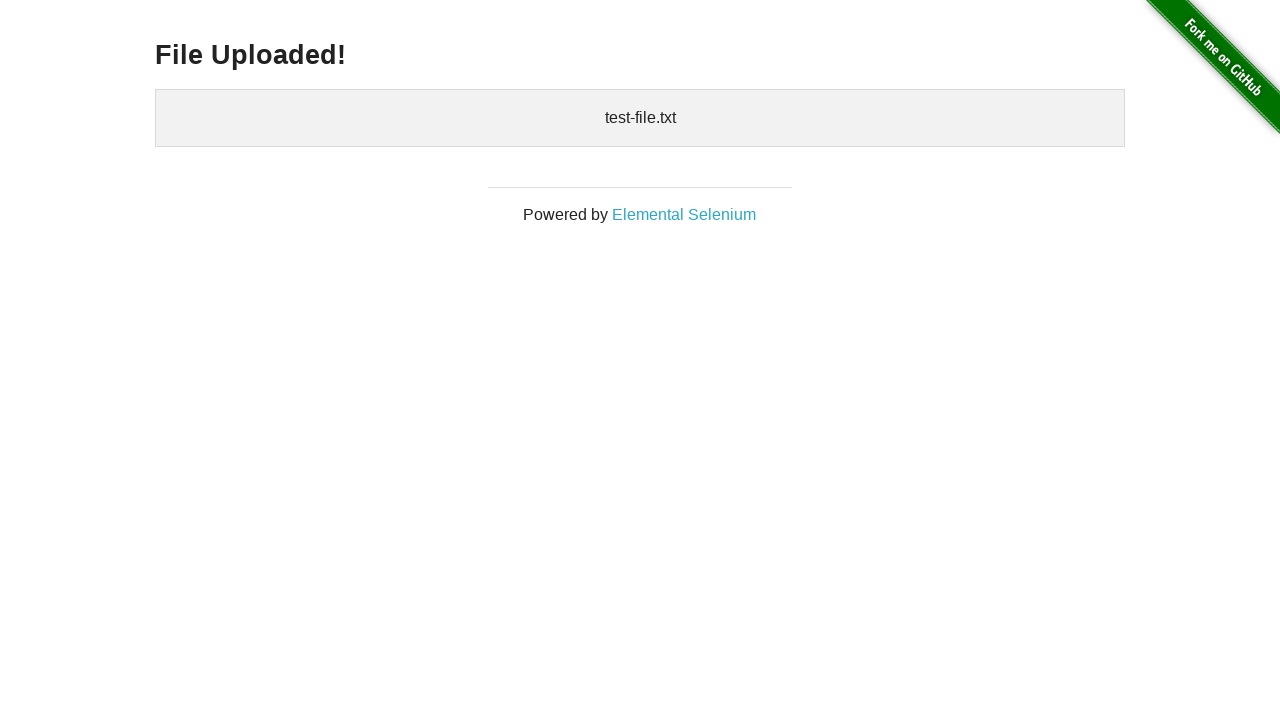

Waited for success message heading to appear
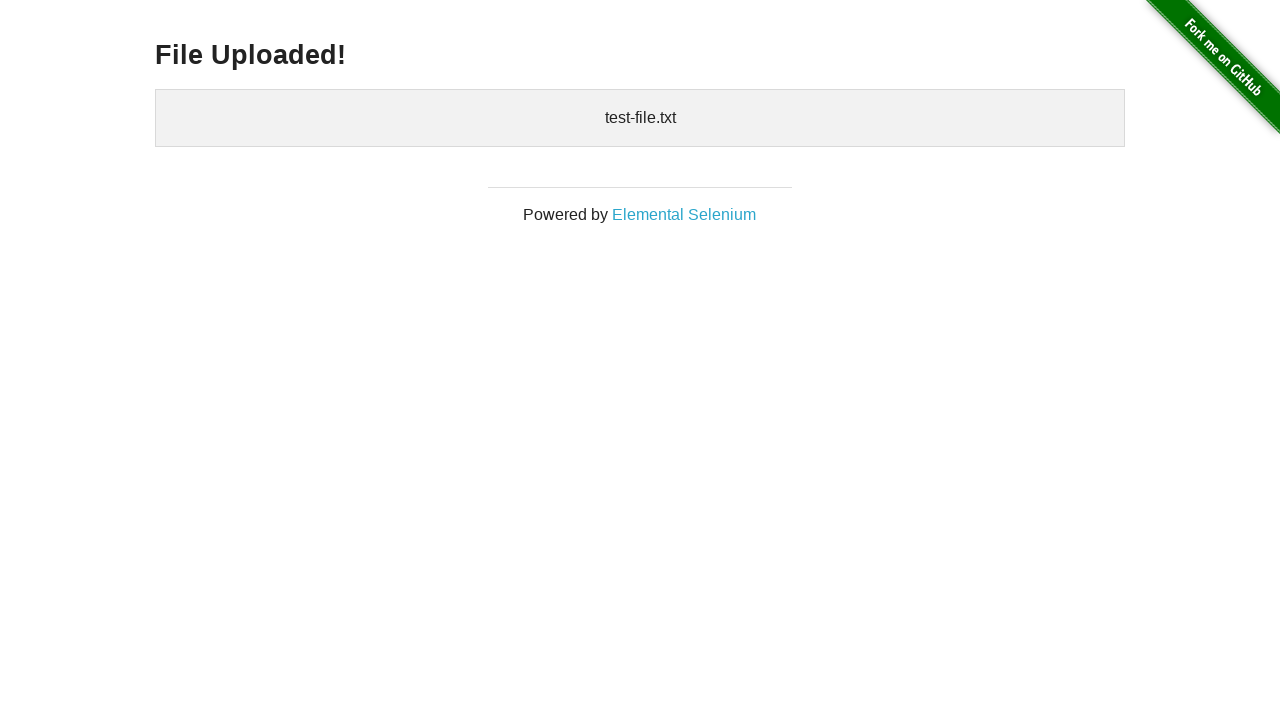

Retrieved success message text: 'File Uploaded!'
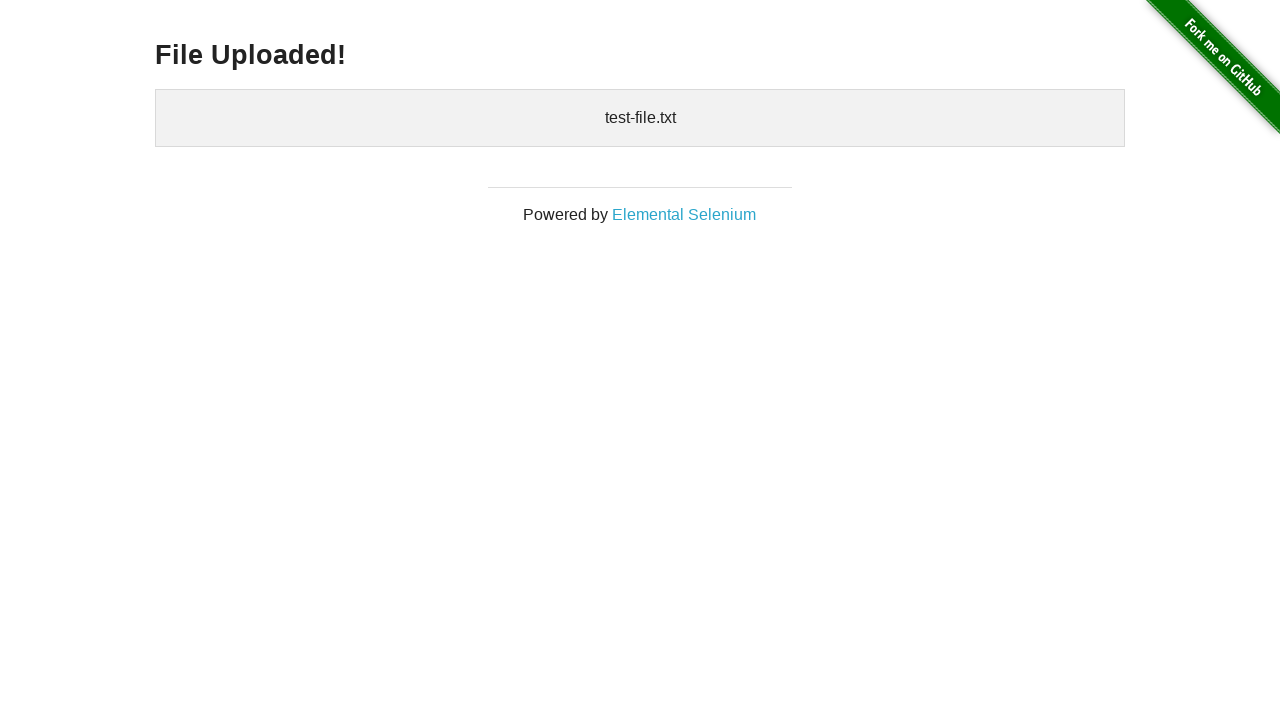

Verified upload success message matches expected text
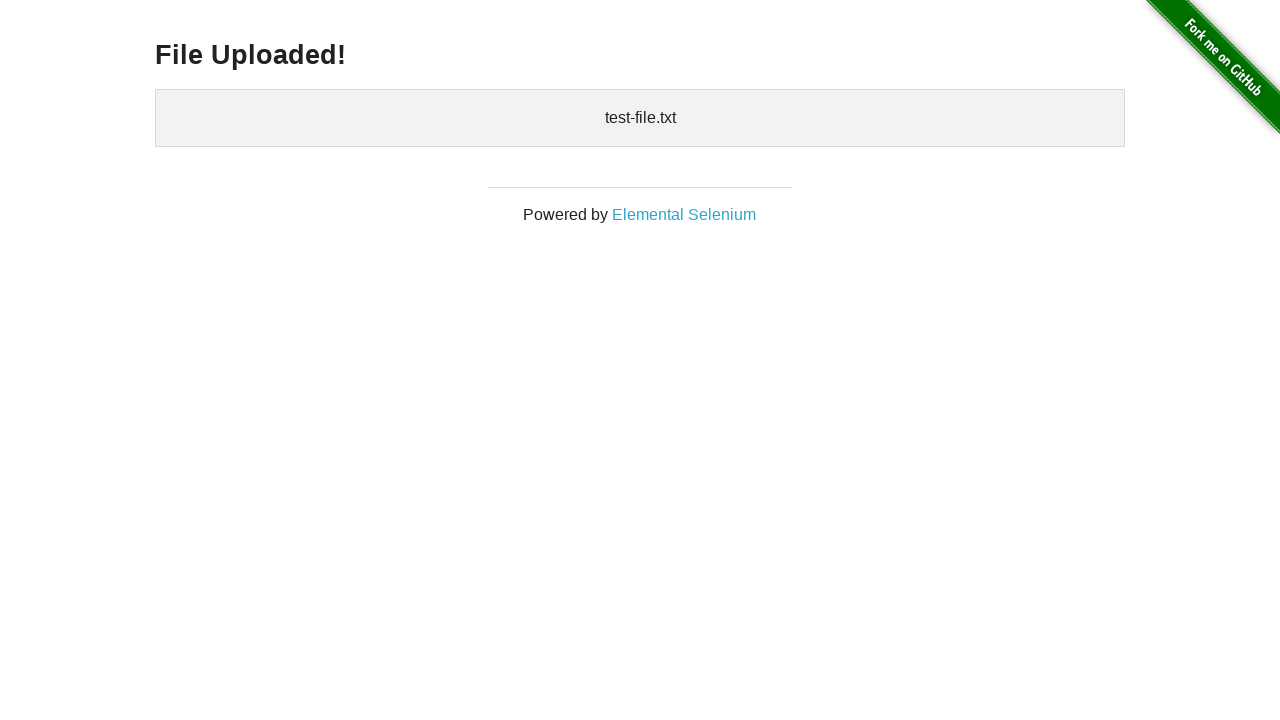

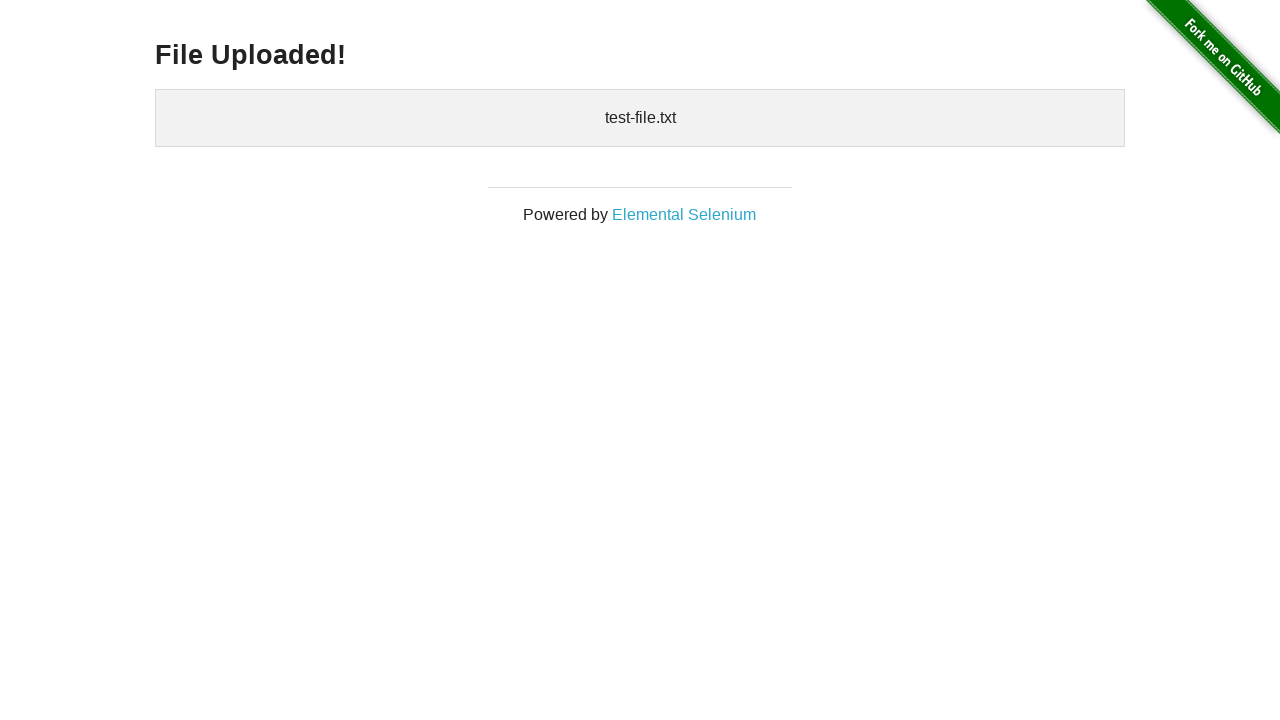